Creates a new paste on Pastebin by filling in the paste content, selecting an expiration time, entering a paste name, and submitting the form.

Starting URL: https://pastebin.com/

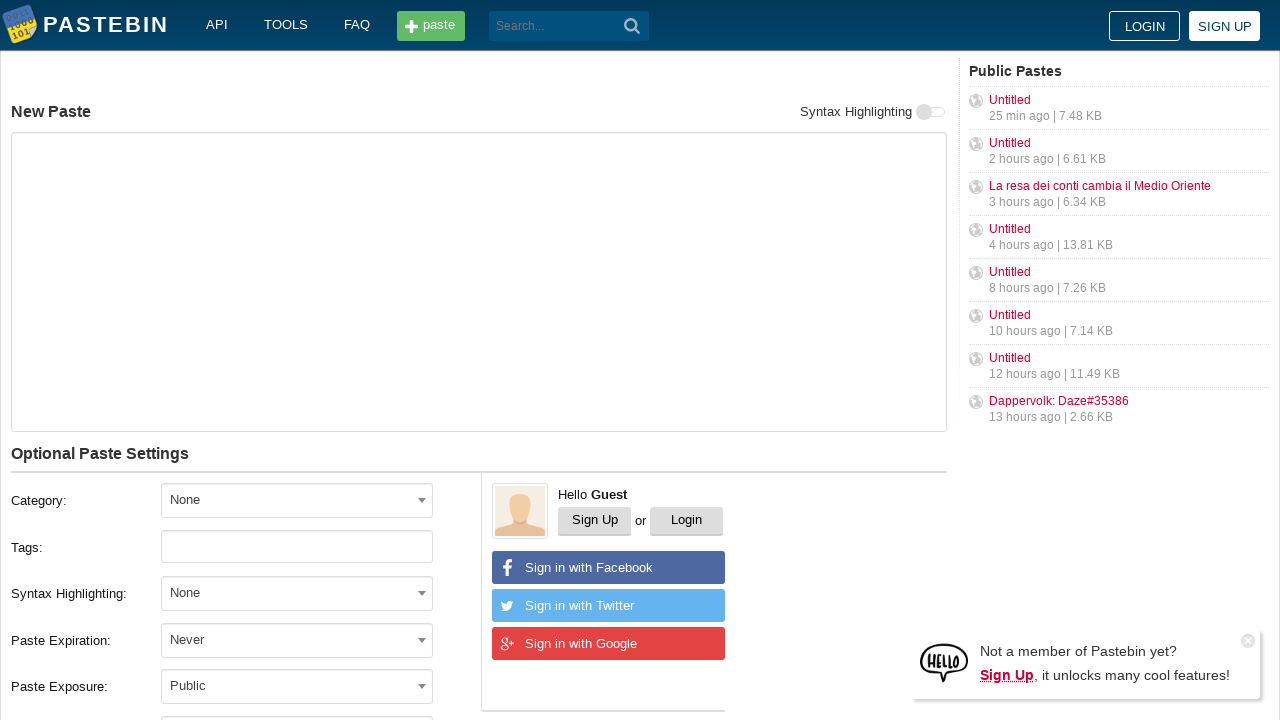

Waited for paste content textarea to load
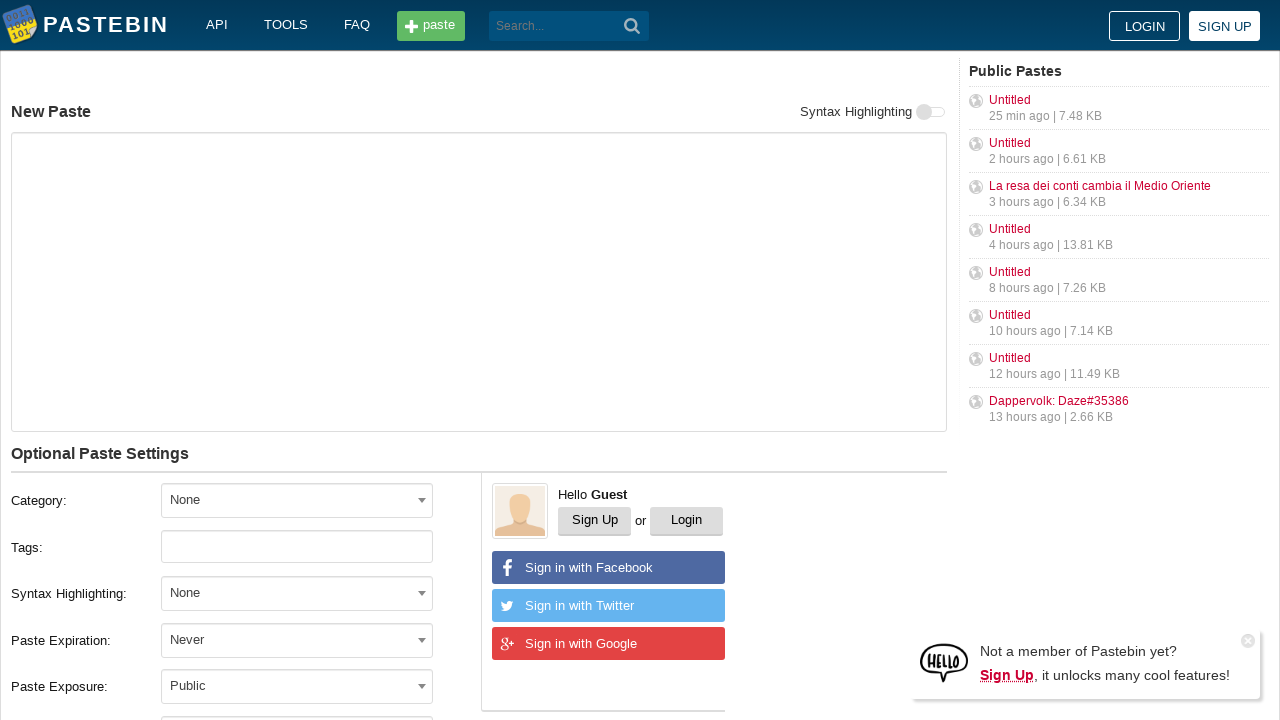

Filled paste content textarea with 'Hello from Web Driver' on textarea[name='PostForm[text]']
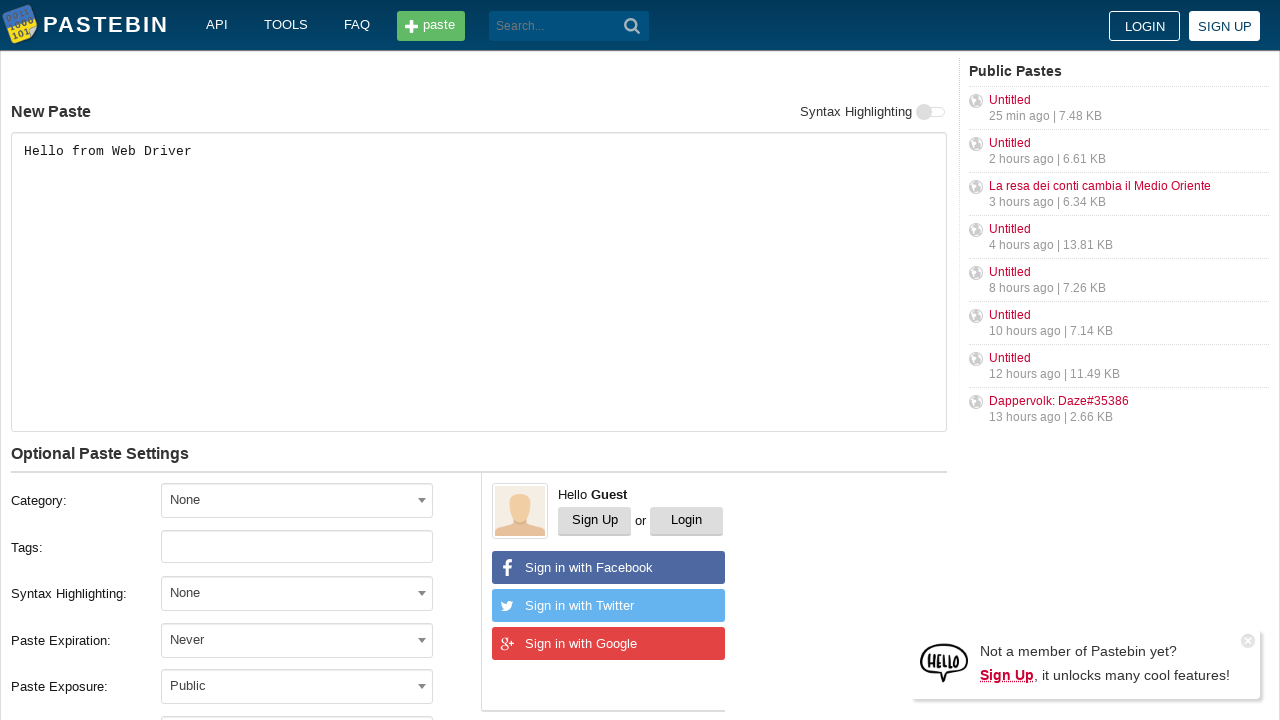

Waited for expiration dropdown to load
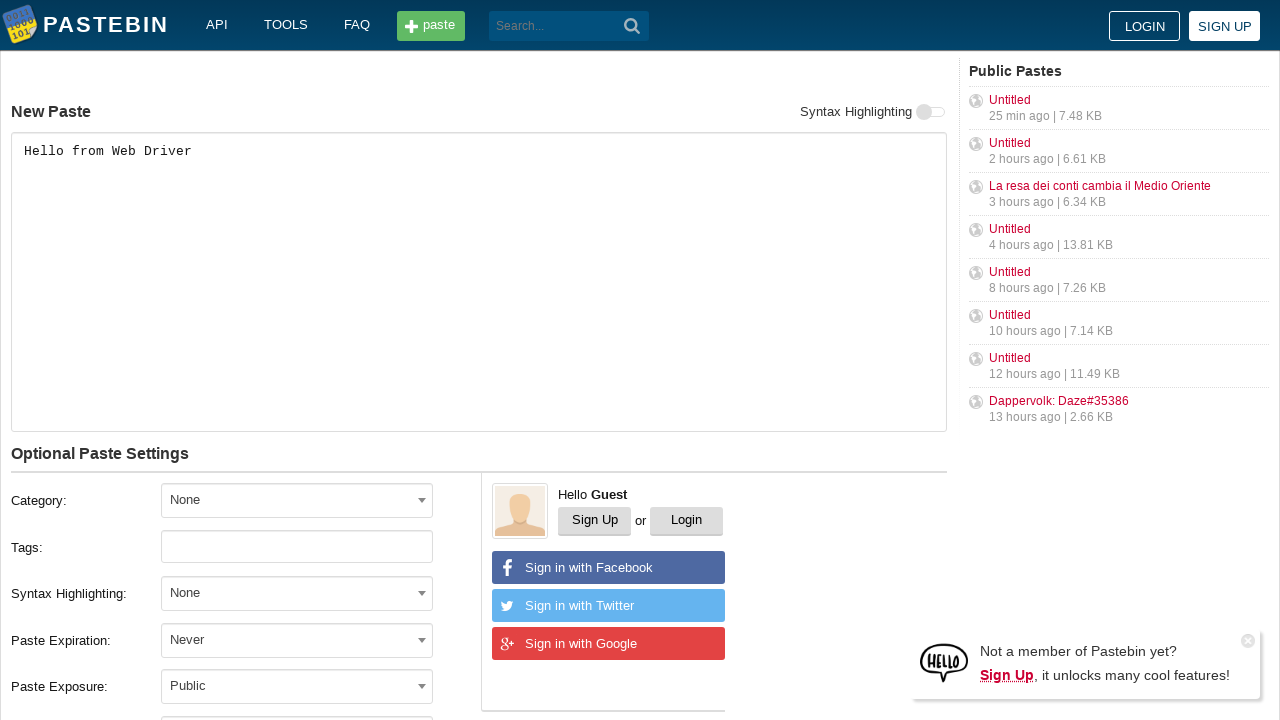

Clicked expiration dropdown to open it at (297, 640) on #select2-postform-expiration-container
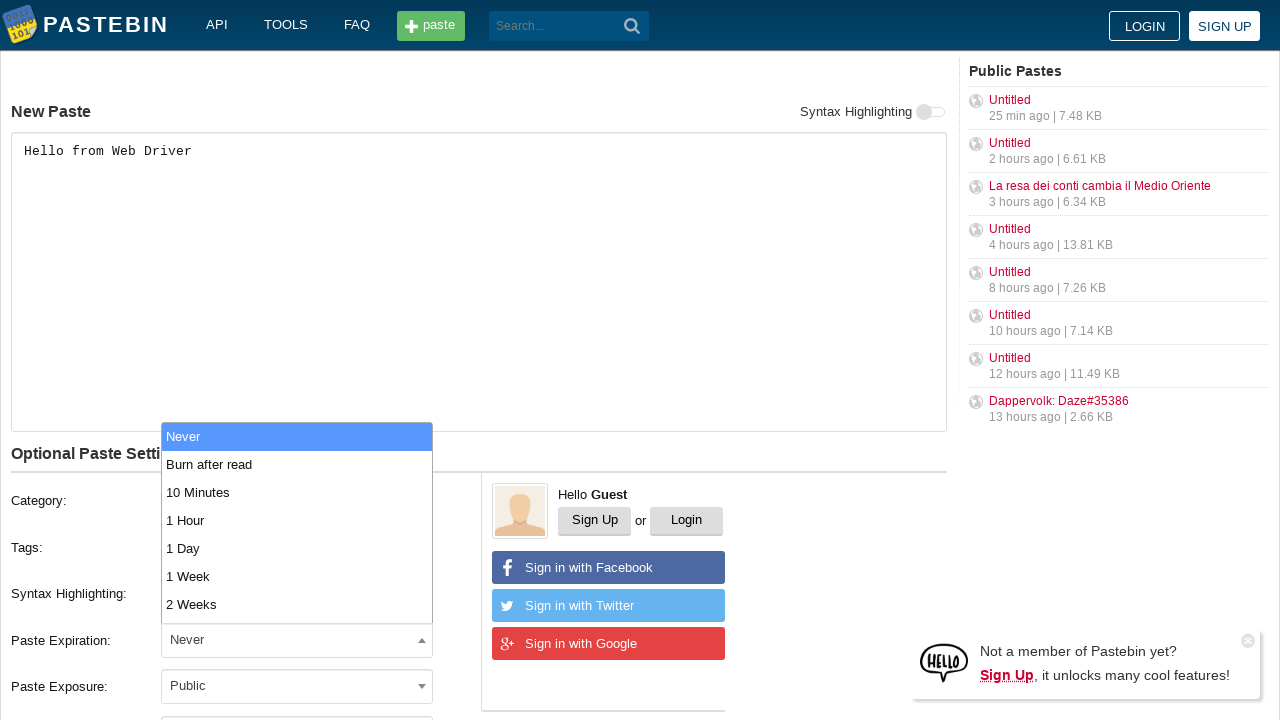

Waited for expiration dropdown options to appear
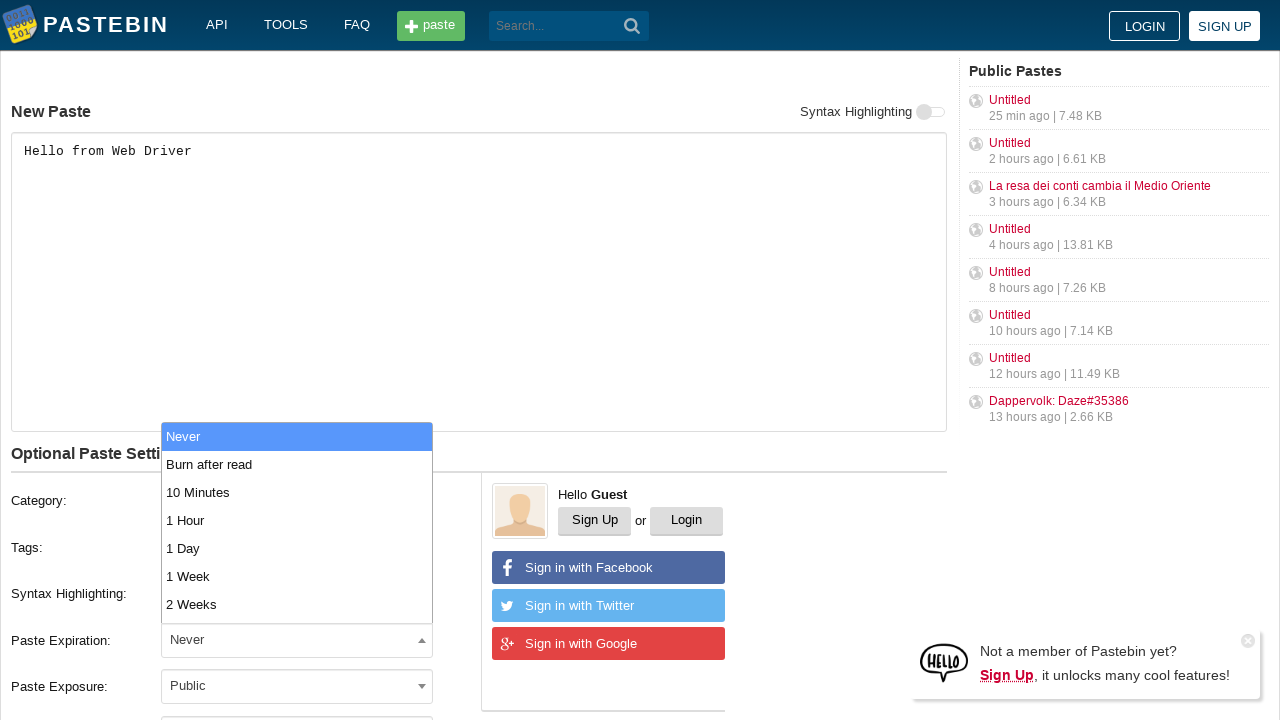

Selected expiration time: 10 Minutes at (297, 492) on span.select2-results ul li:nth-child(3)
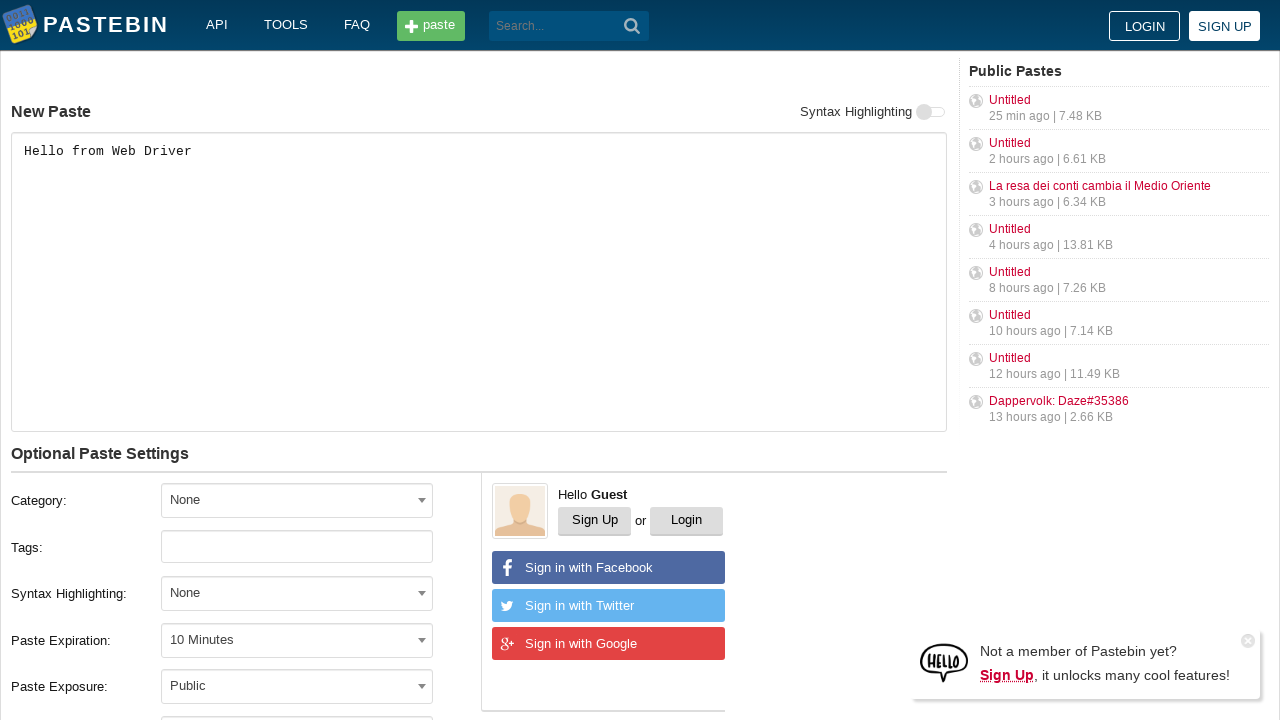

Waited for paste name field to load
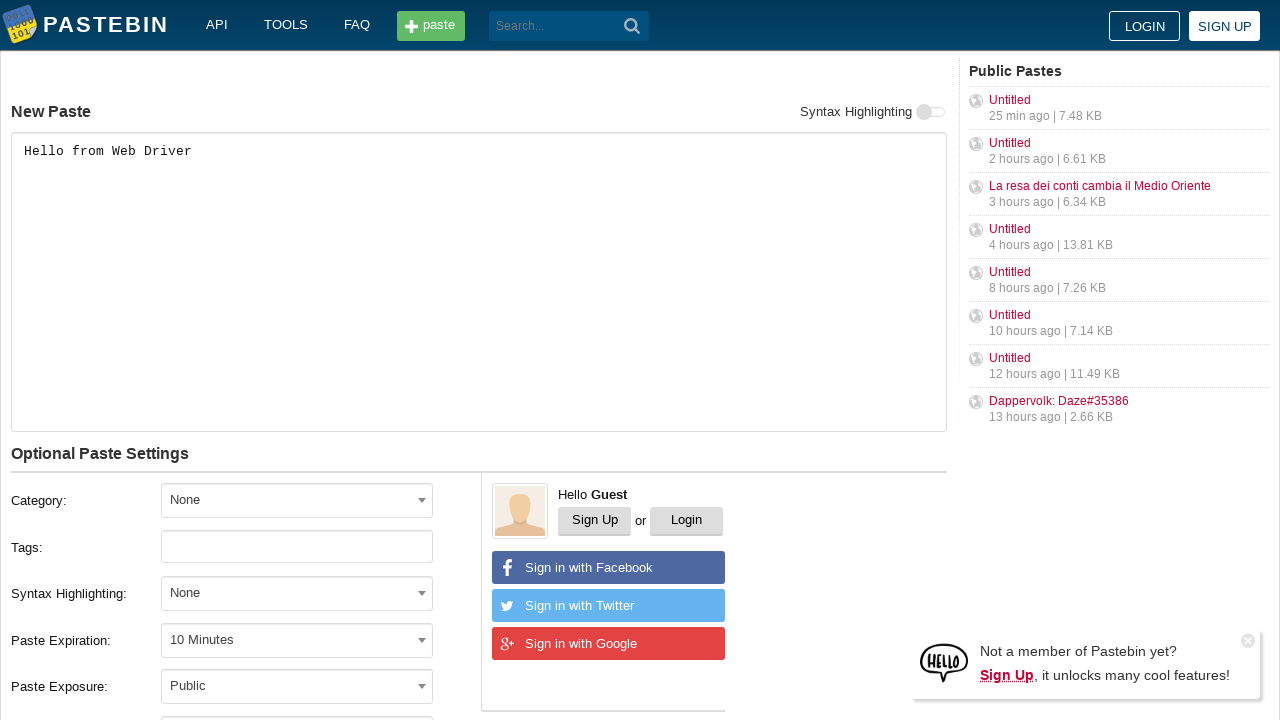

Filled paste name field with 'helloweb' on #postform-name
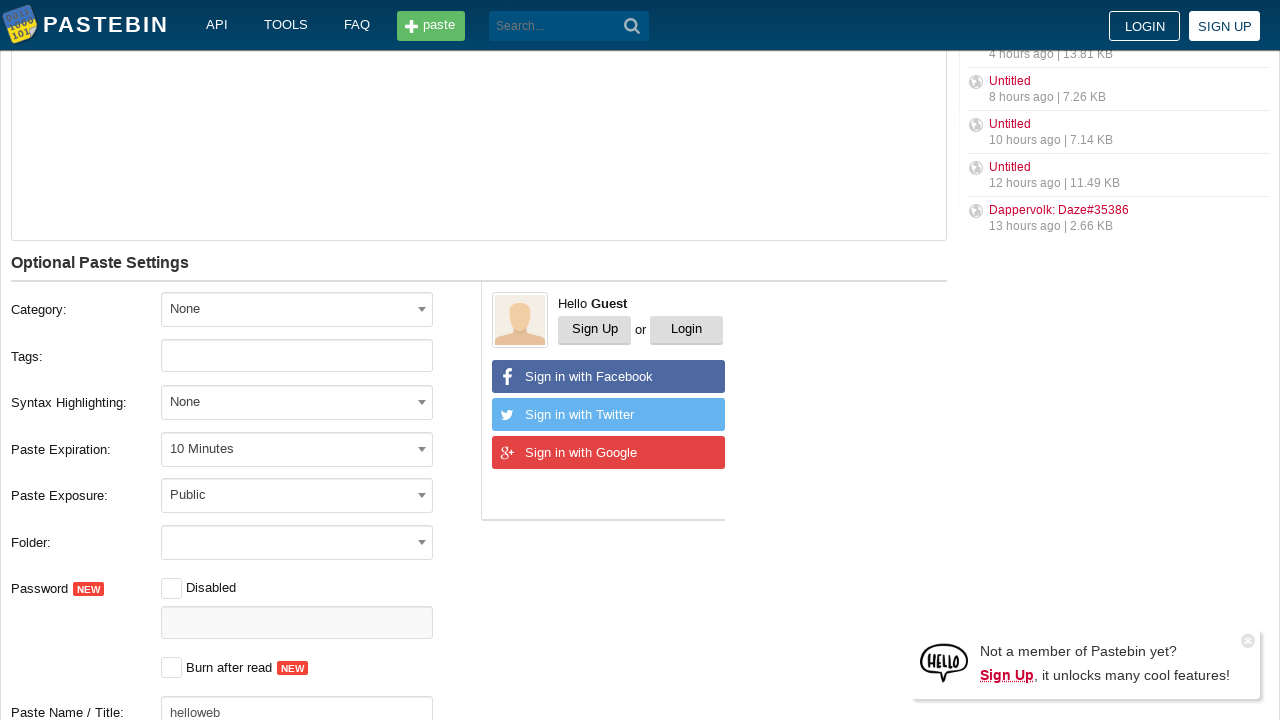

Clicked 'Create New Paste' button to submit the form at (240, 400) on button:has-text('Create New Paste')
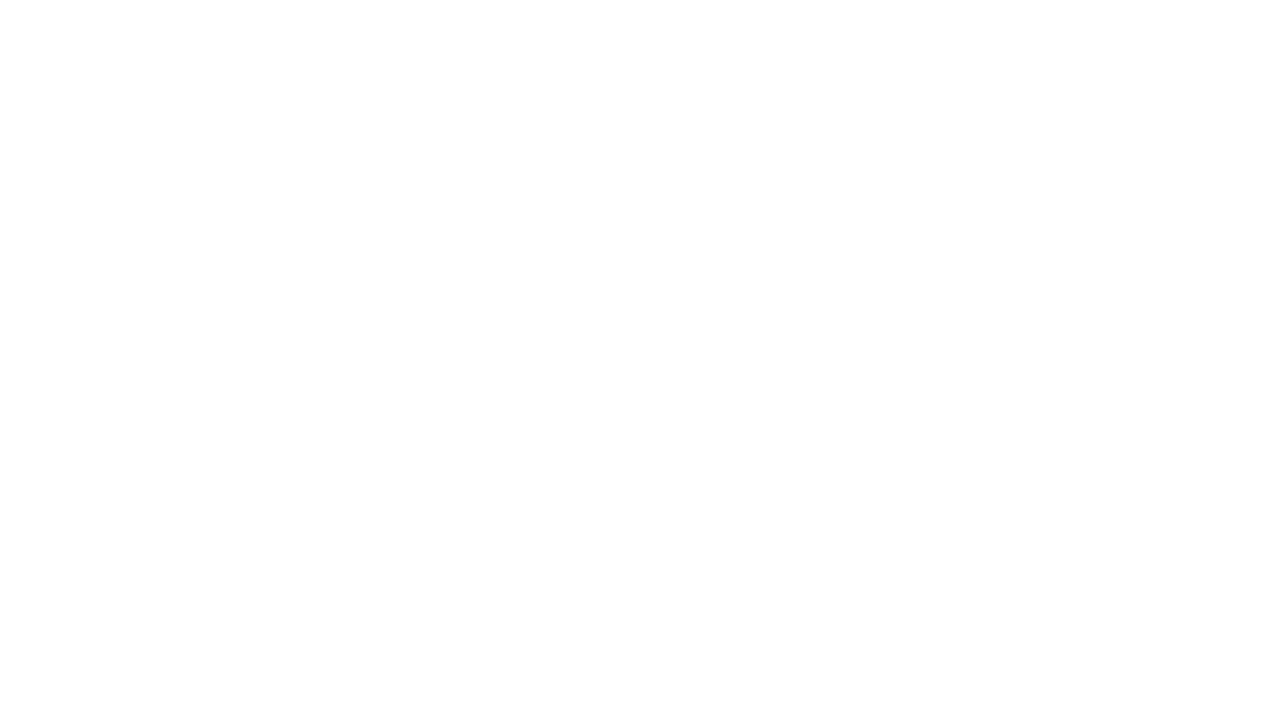

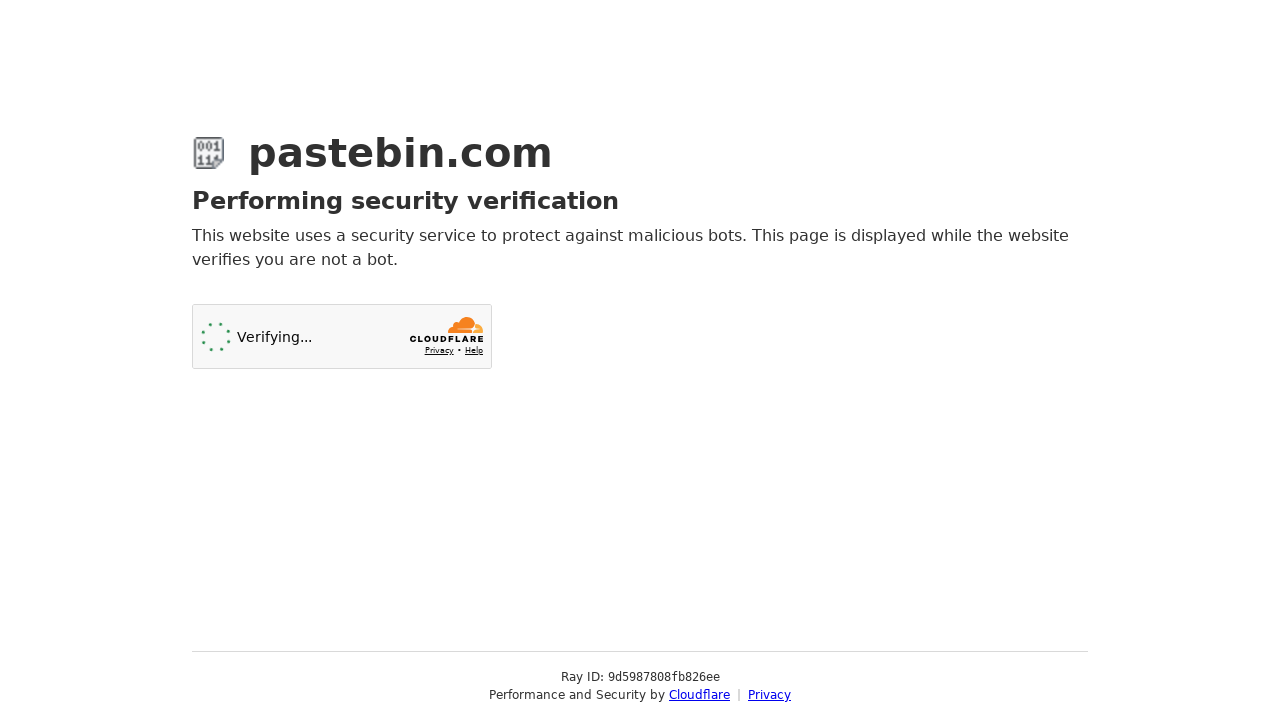